Tests that saving a change to an employee's name persists the new value when navigating away and back

Starting URL: https://devmountain-qa.github.io/employee-manager/1.2_Version/index.html

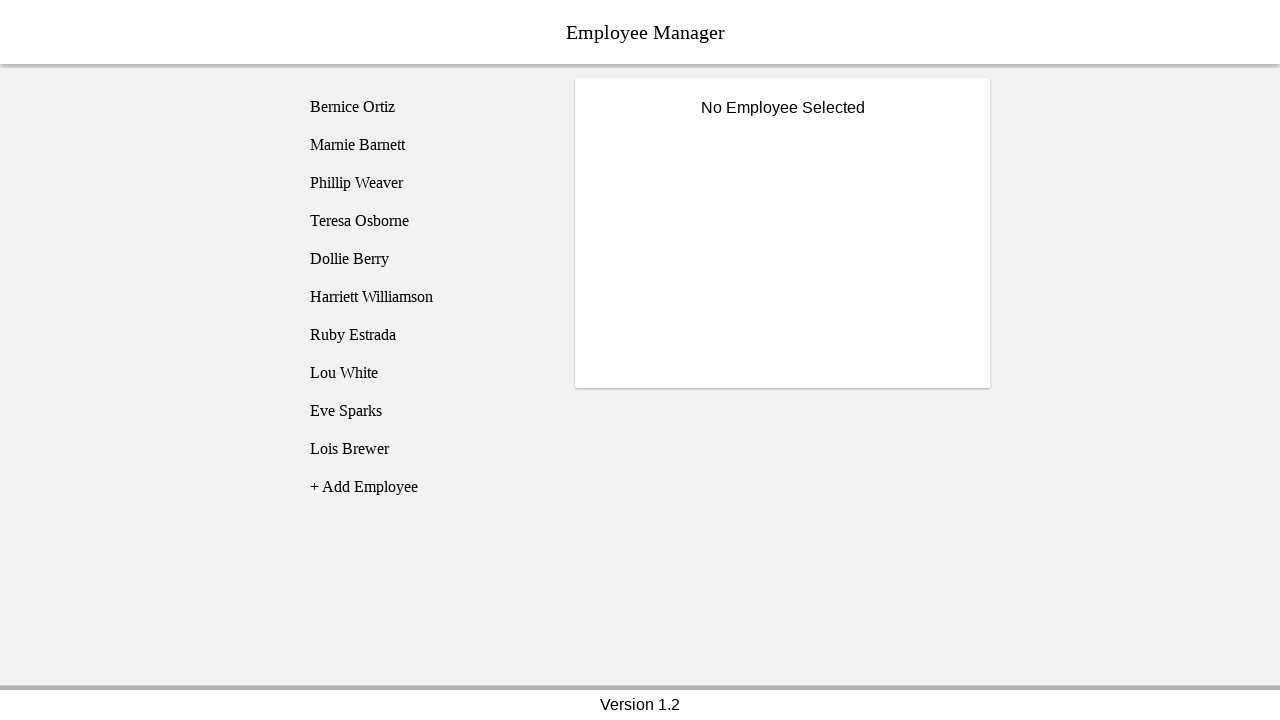

Clicked on Bernice Ortiz employee record at (425, 107) on [name='employee1']
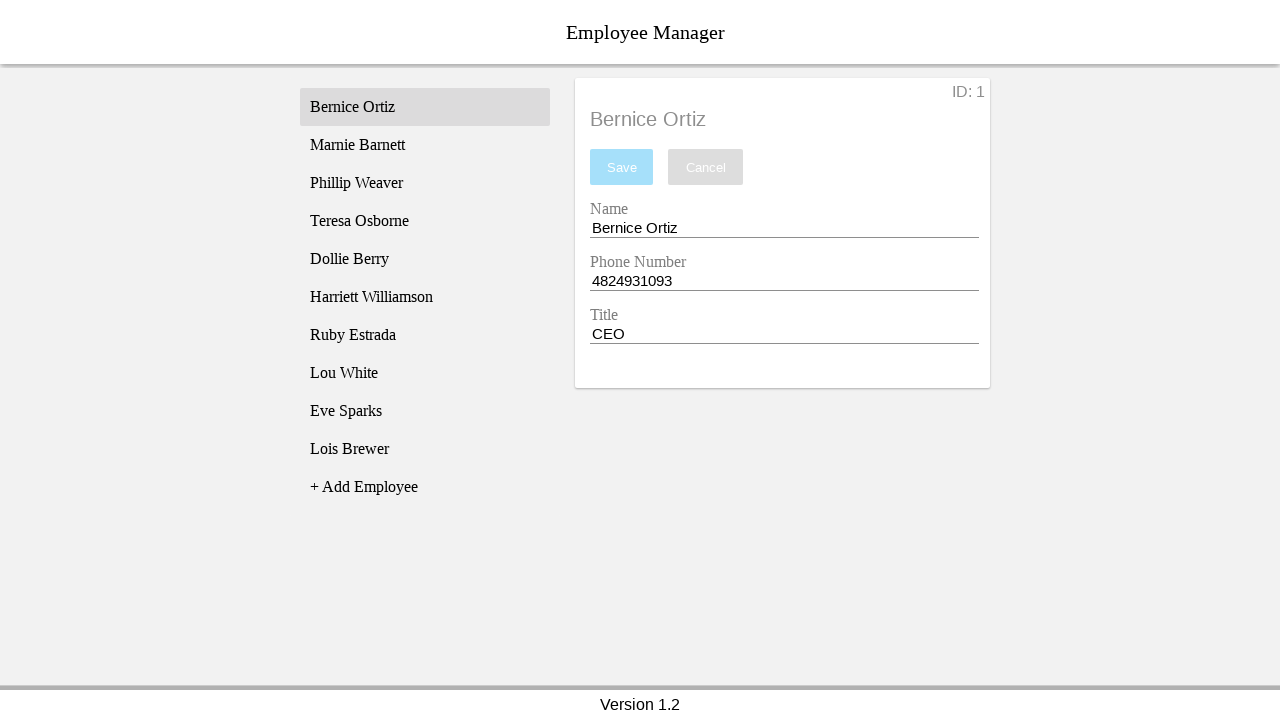

Employee record loaded and became visible
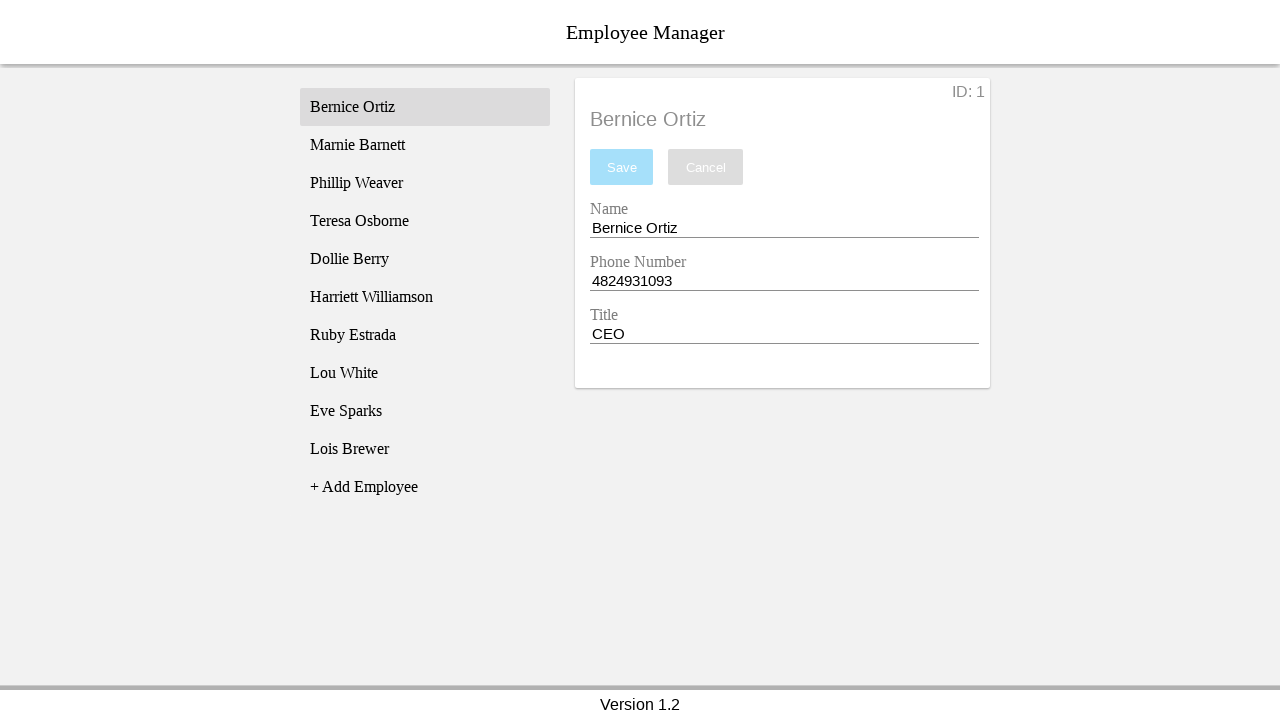

Filled name field with 'Cotilda Nakimuli III' on [name='nameEntry']
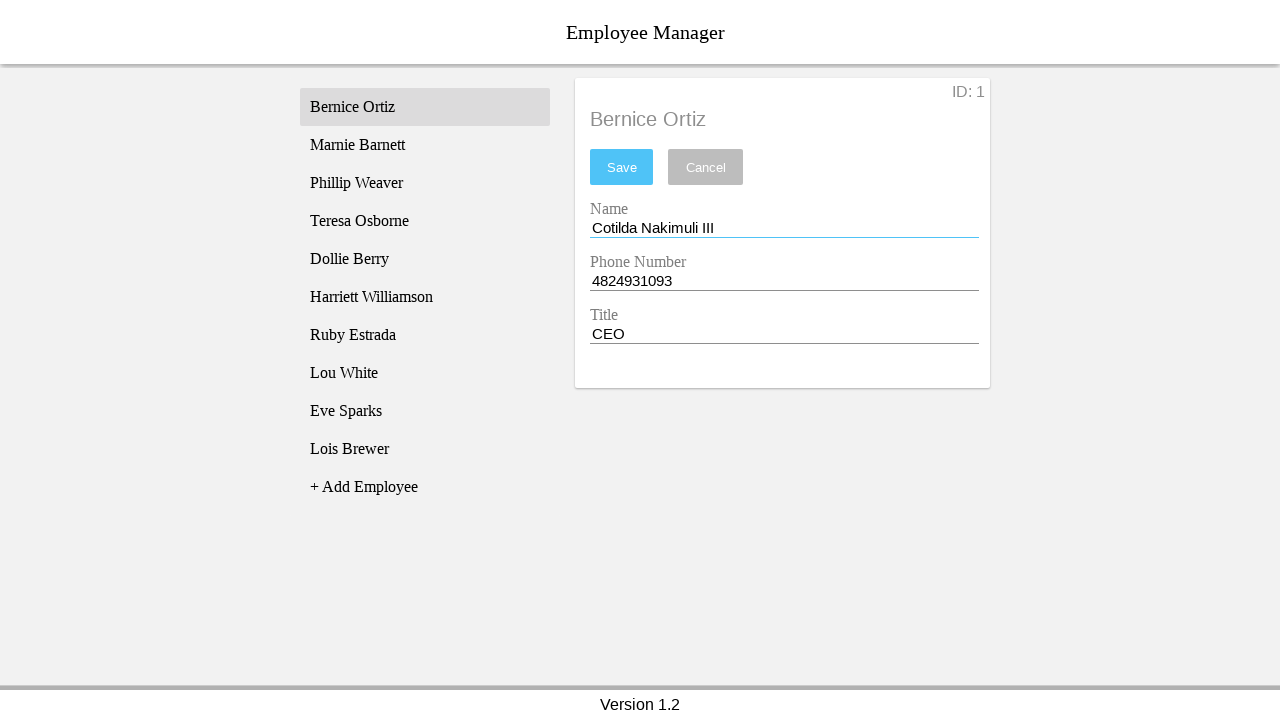

Clicked save button to save the name change at (622, 167) on #saveBtn
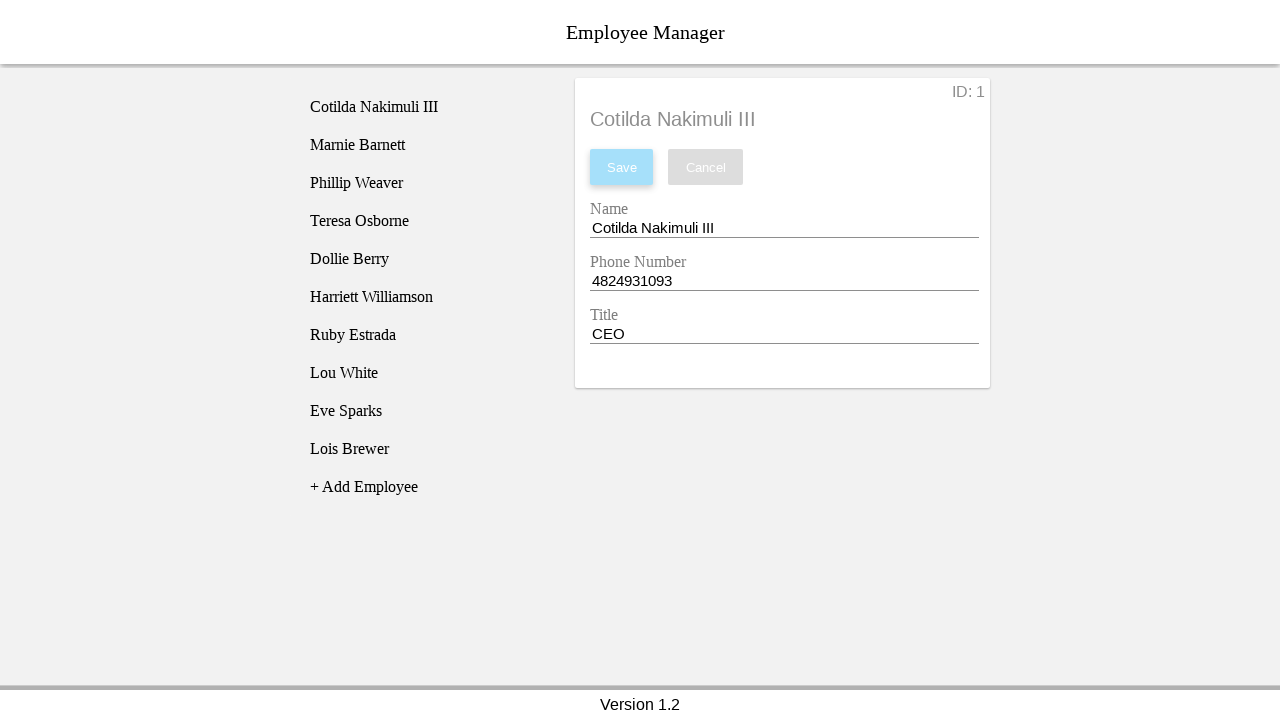

Clicked on Phillip Weaver employee record to navigate away at (425, 183) on [name='employee3']
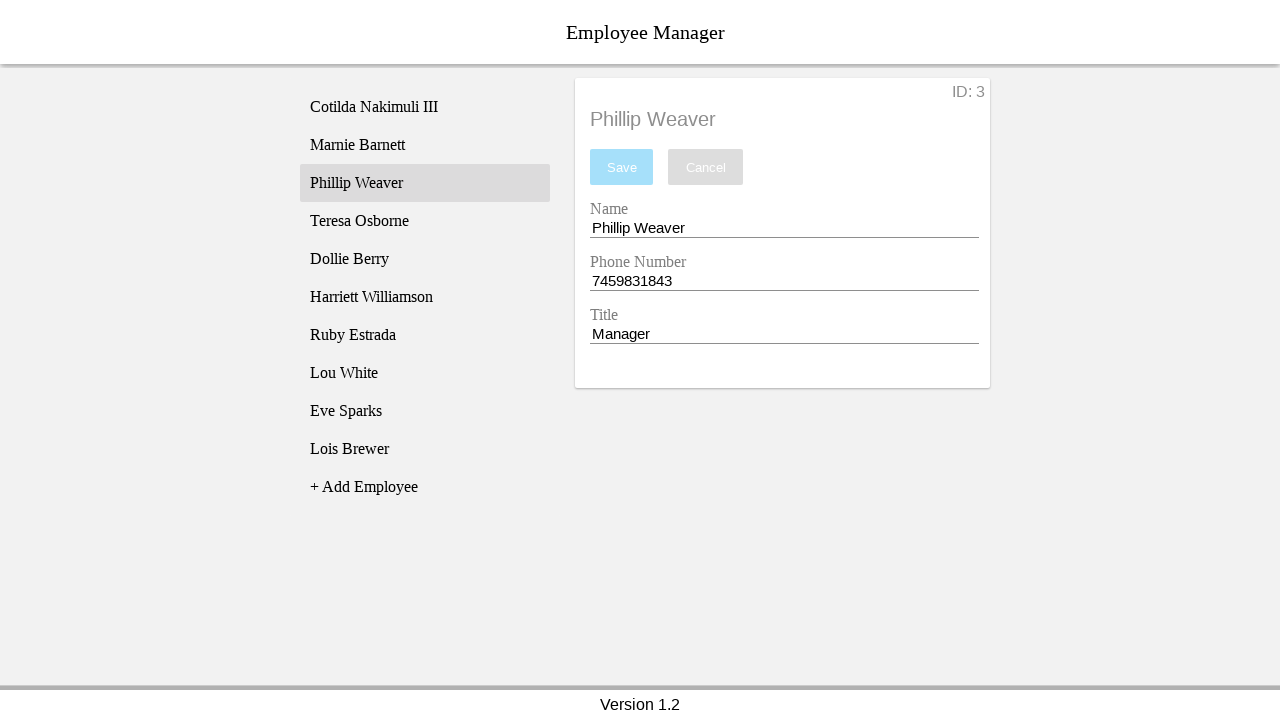

Phillip Weaver's employee record loaded
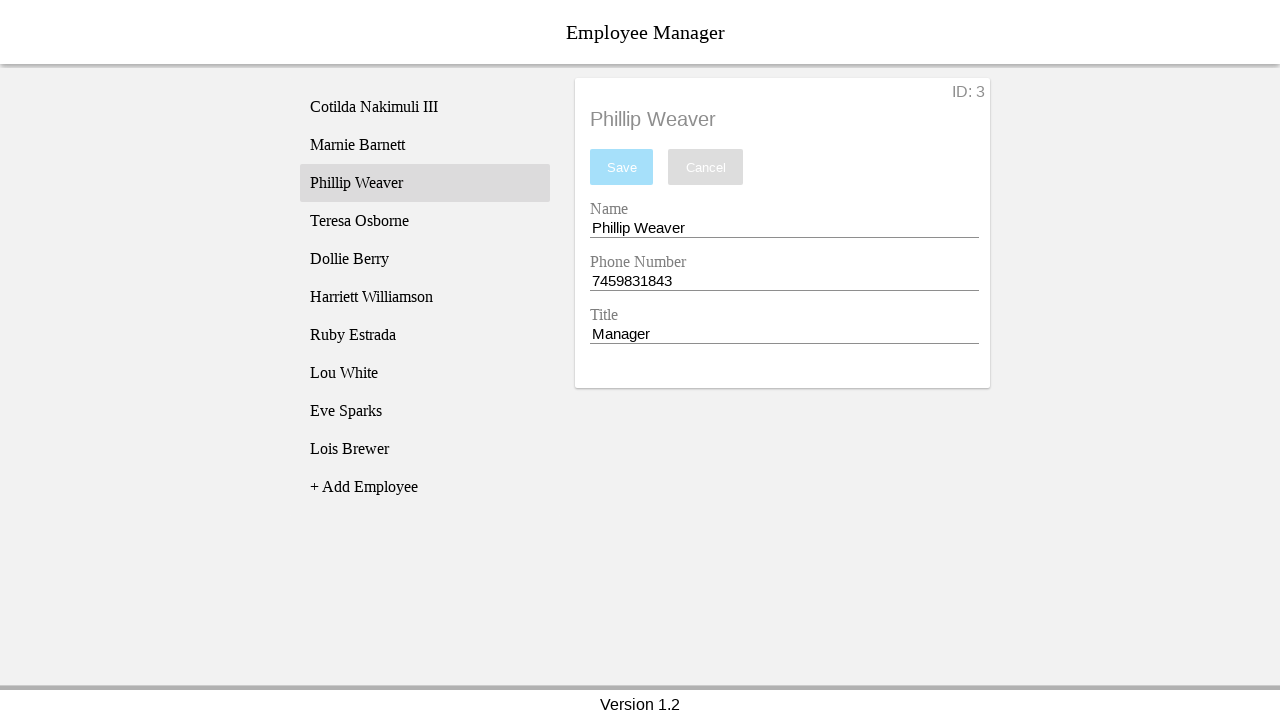

Clicked back on Bernice Ortiz employee record at (425, 107) on [name='employee1']
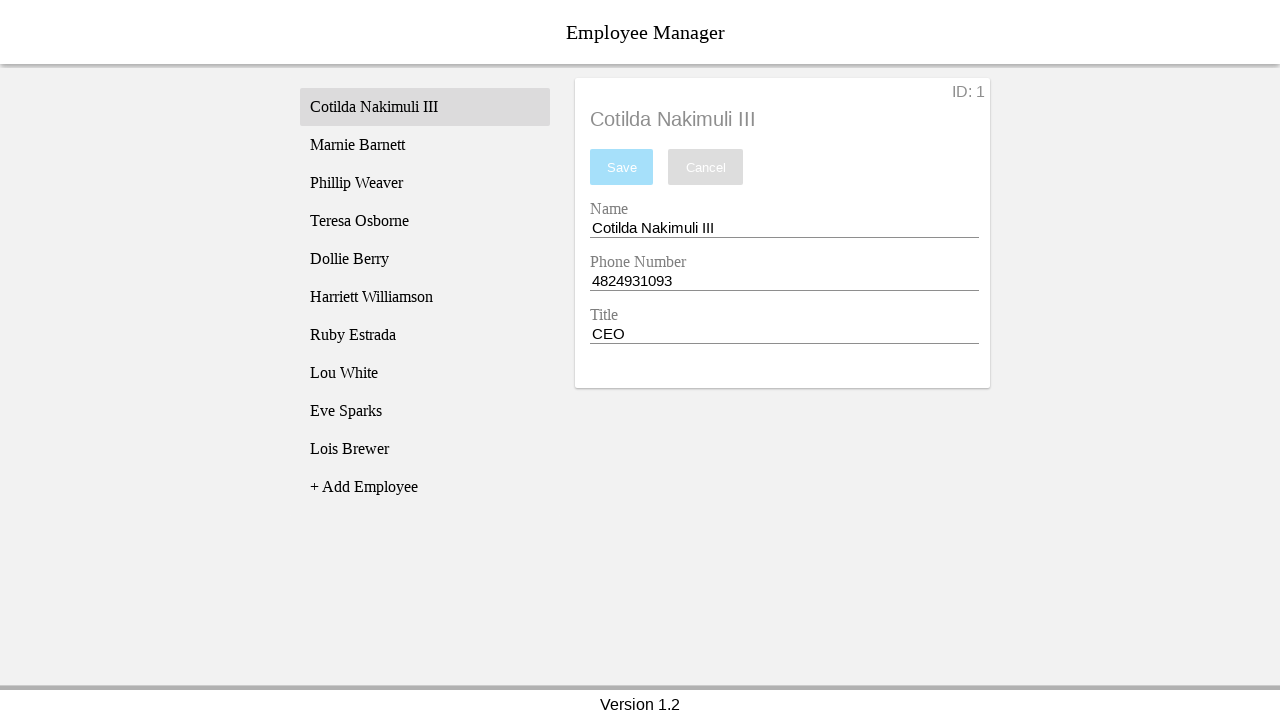

Verified that the saved name 'Cotilda Nakimuli III' persisted
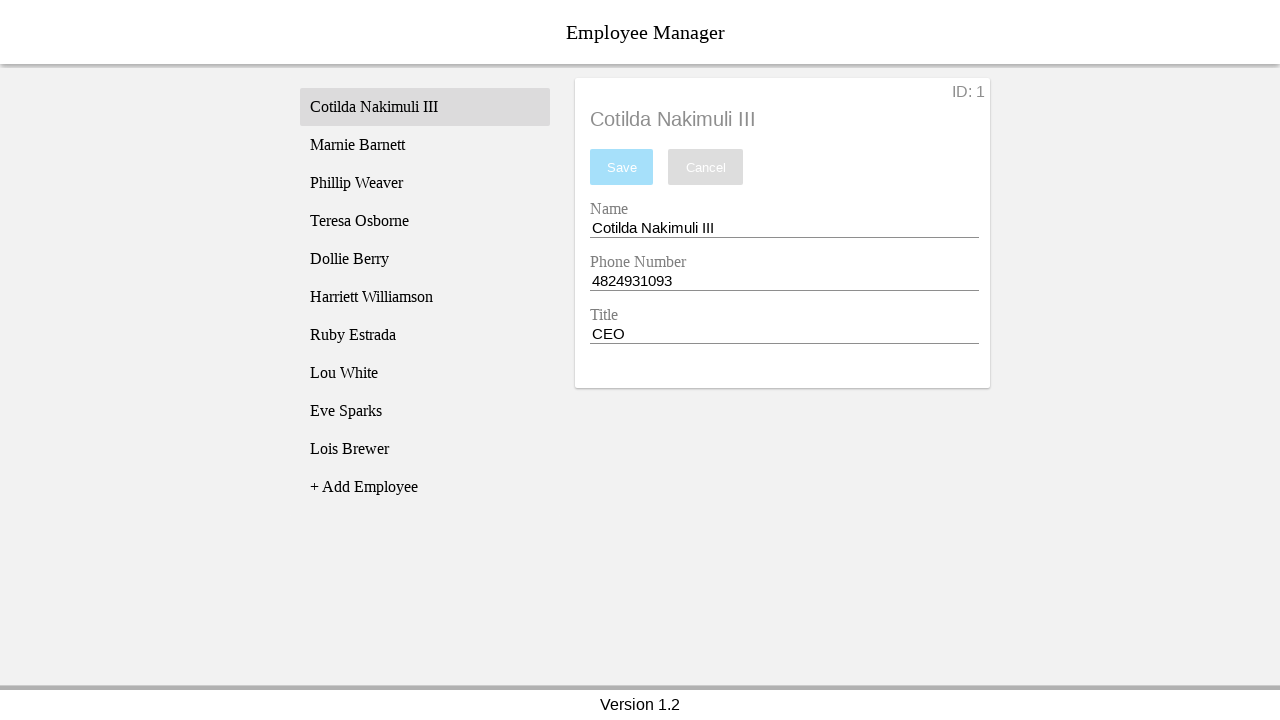

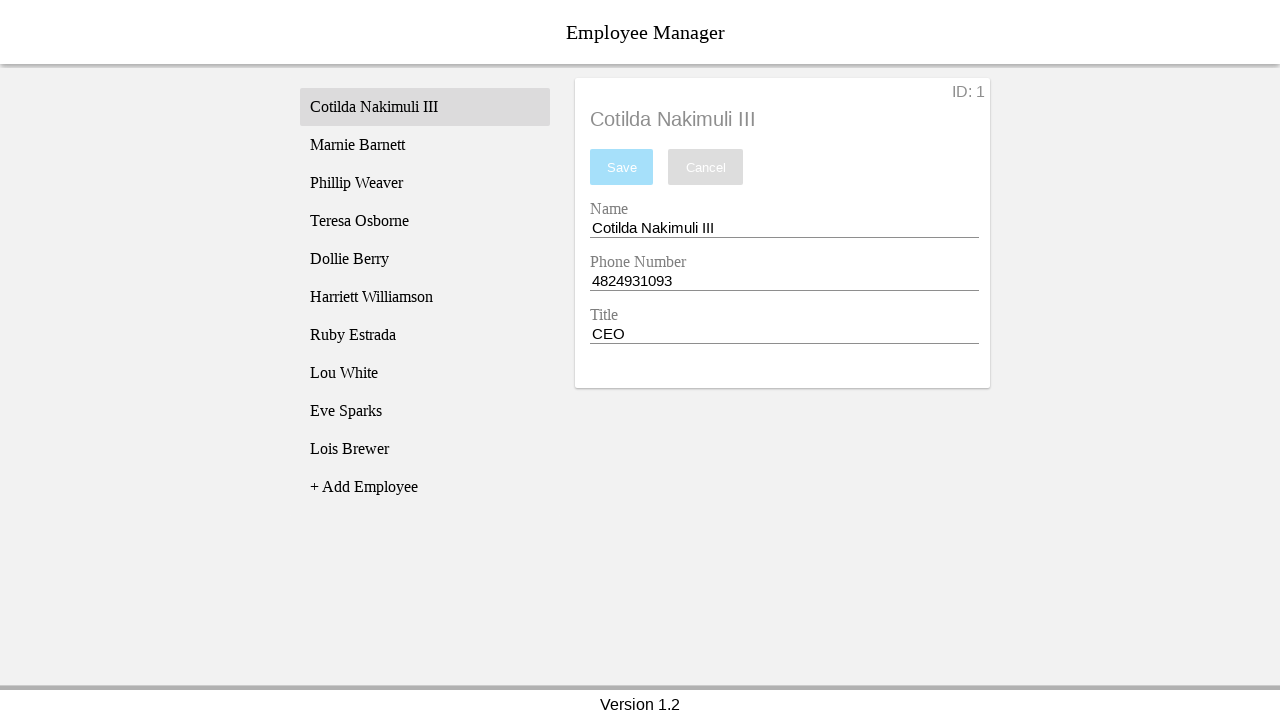